Tests dropdown selection functionality by selecting different options using various methods

Starting URL: https://the-internet.herokuapp.com/dropdown

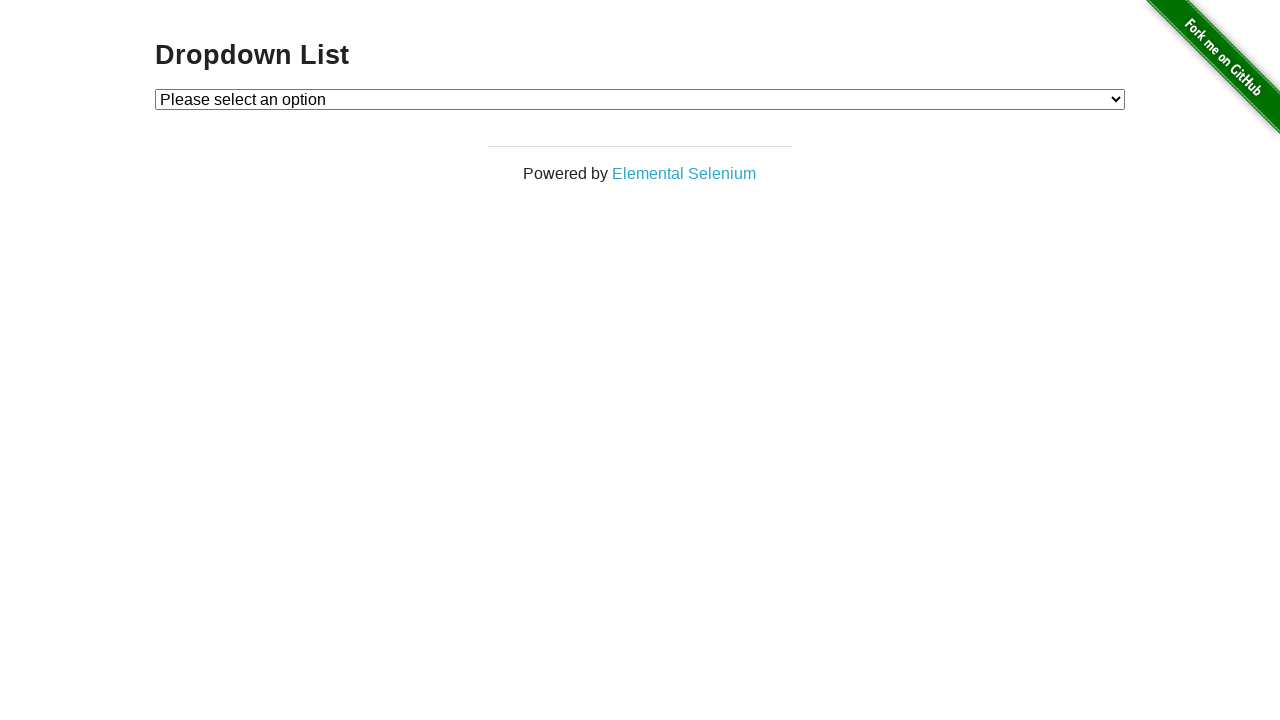

Located dropdown element with id 'dropdown'
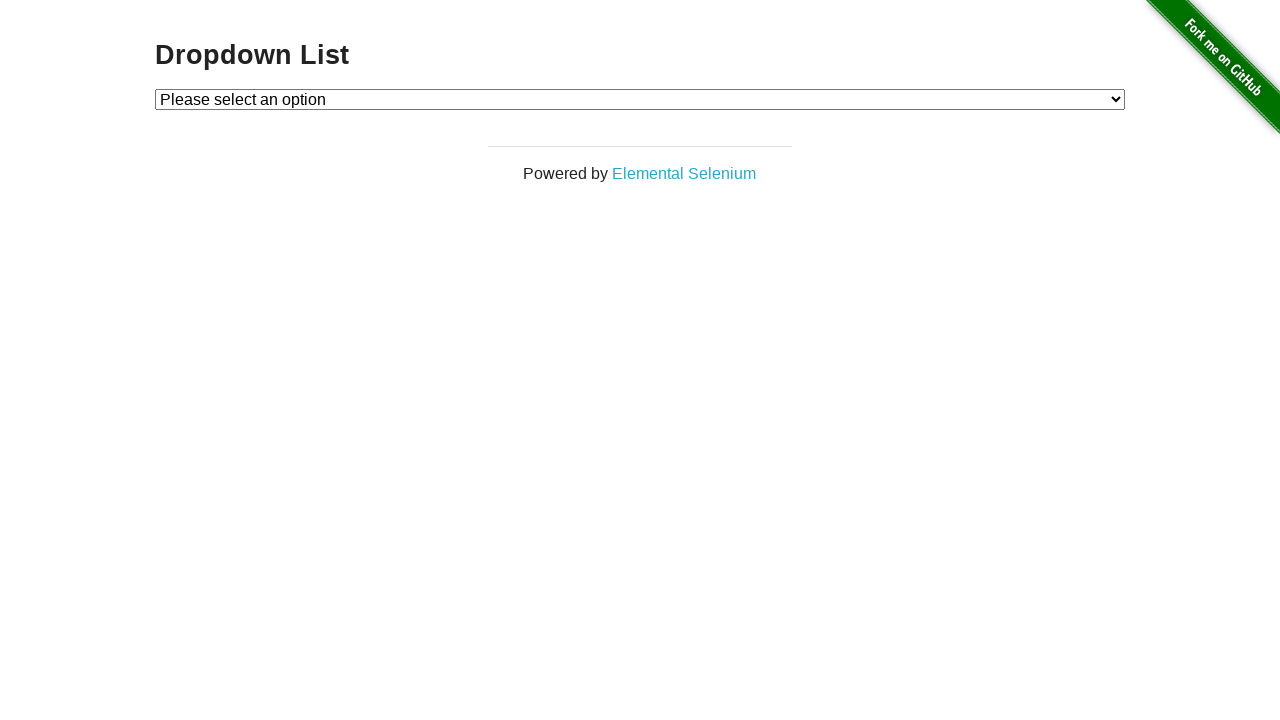

Selected 'Option 1' from dropdown using label on #dropdown
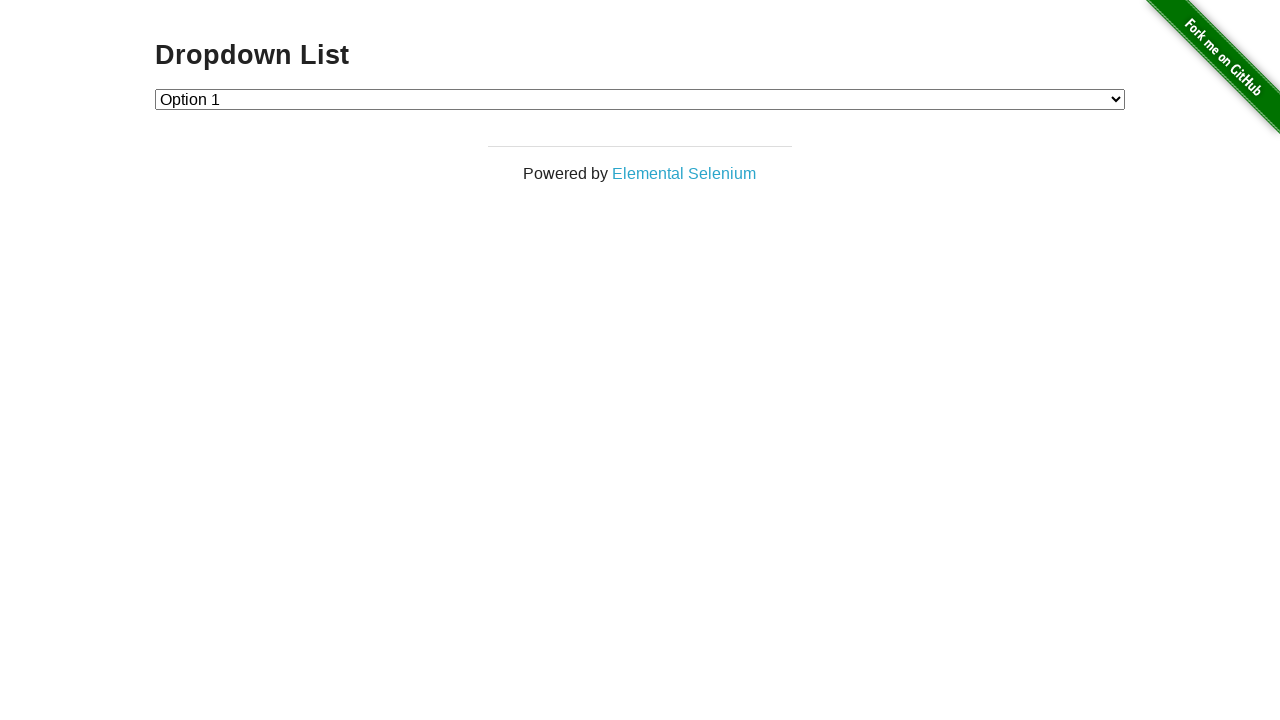

Selected 'Option 2' from dropdown using label on #dropdown
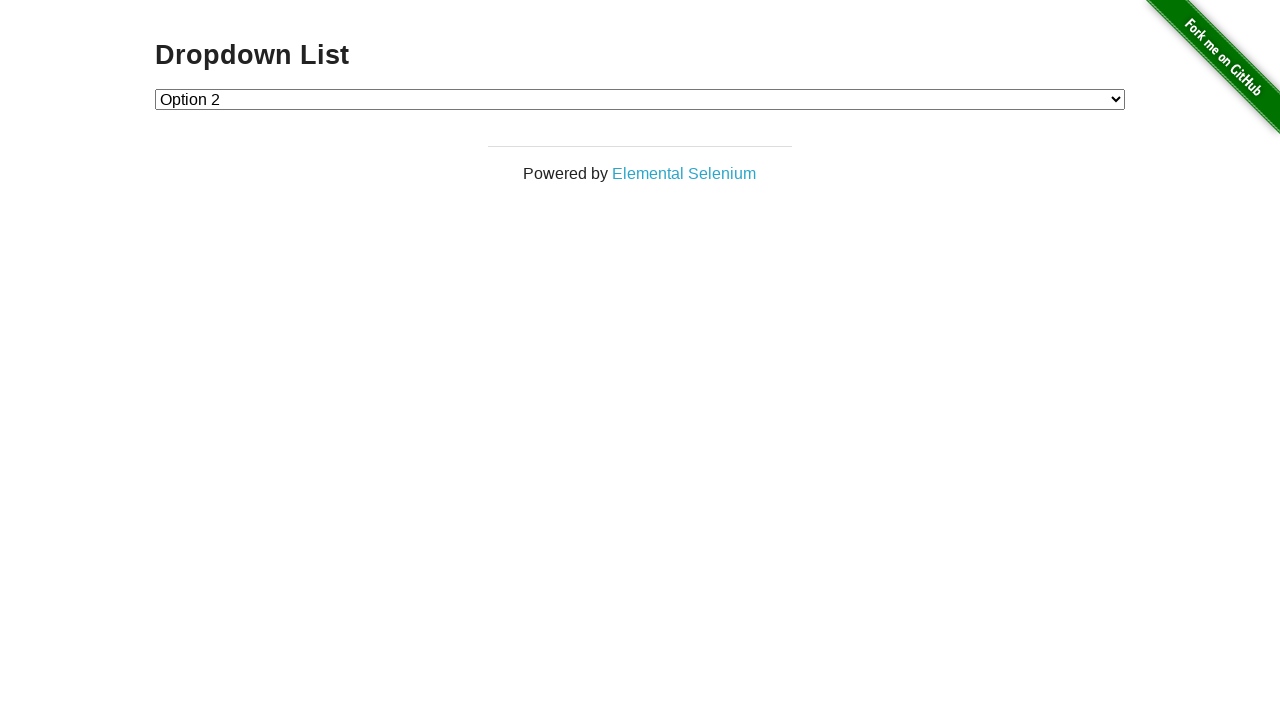

Selected option at index 1 from dropdown on #dropdown
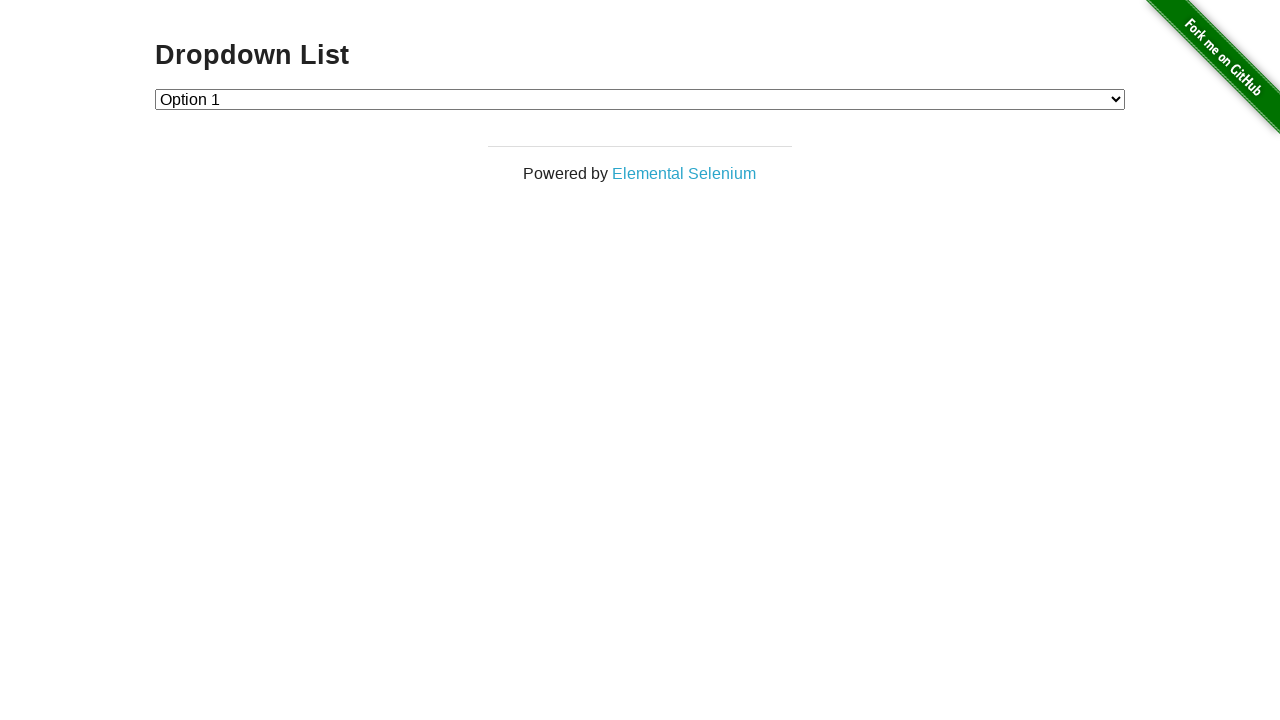

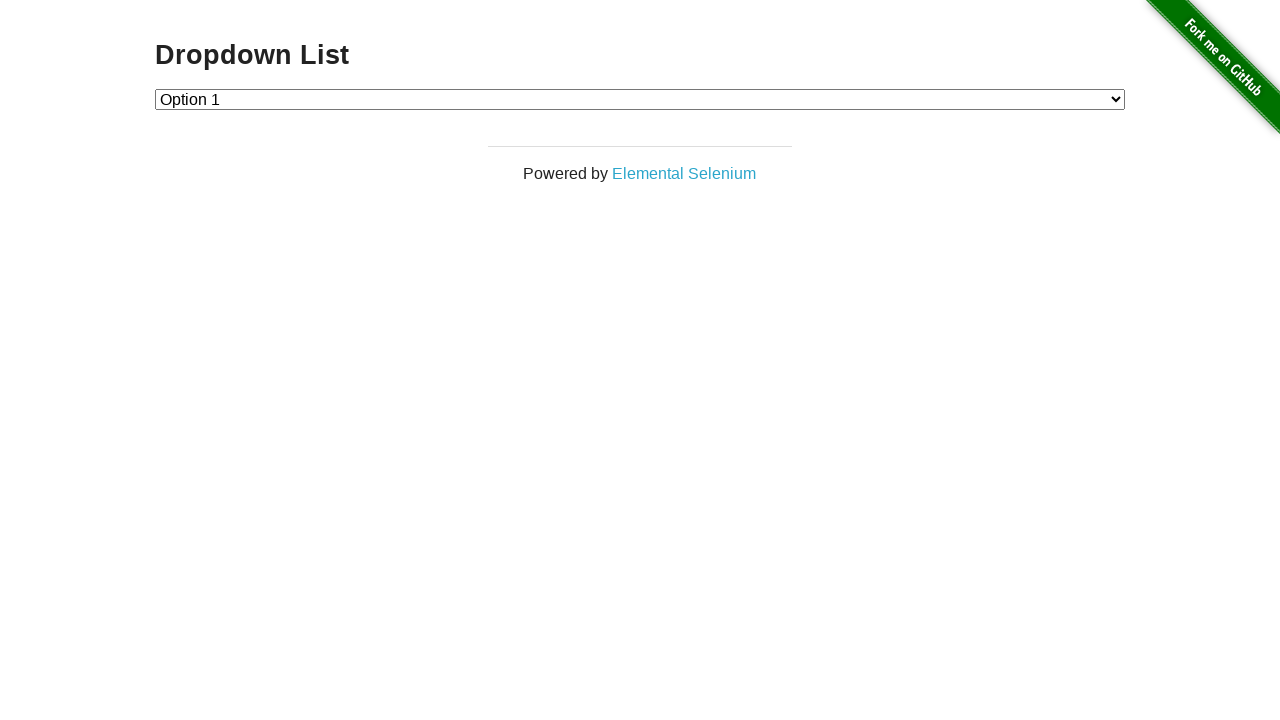